Tests browser navigation functionality by navigating between pages using forward, back, and refresh commands

Starting URL: https://demo.guru99.com/test/newtours/register.php

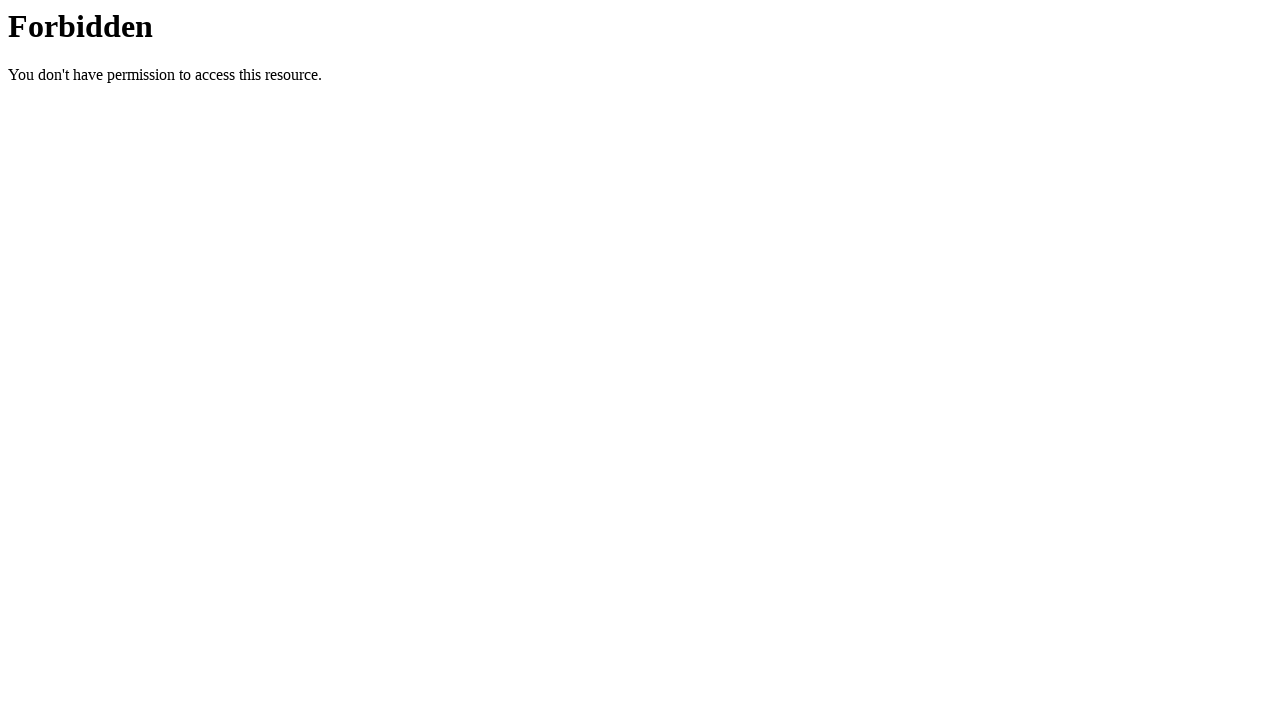

Navigated to https://www.saucedemo.com/
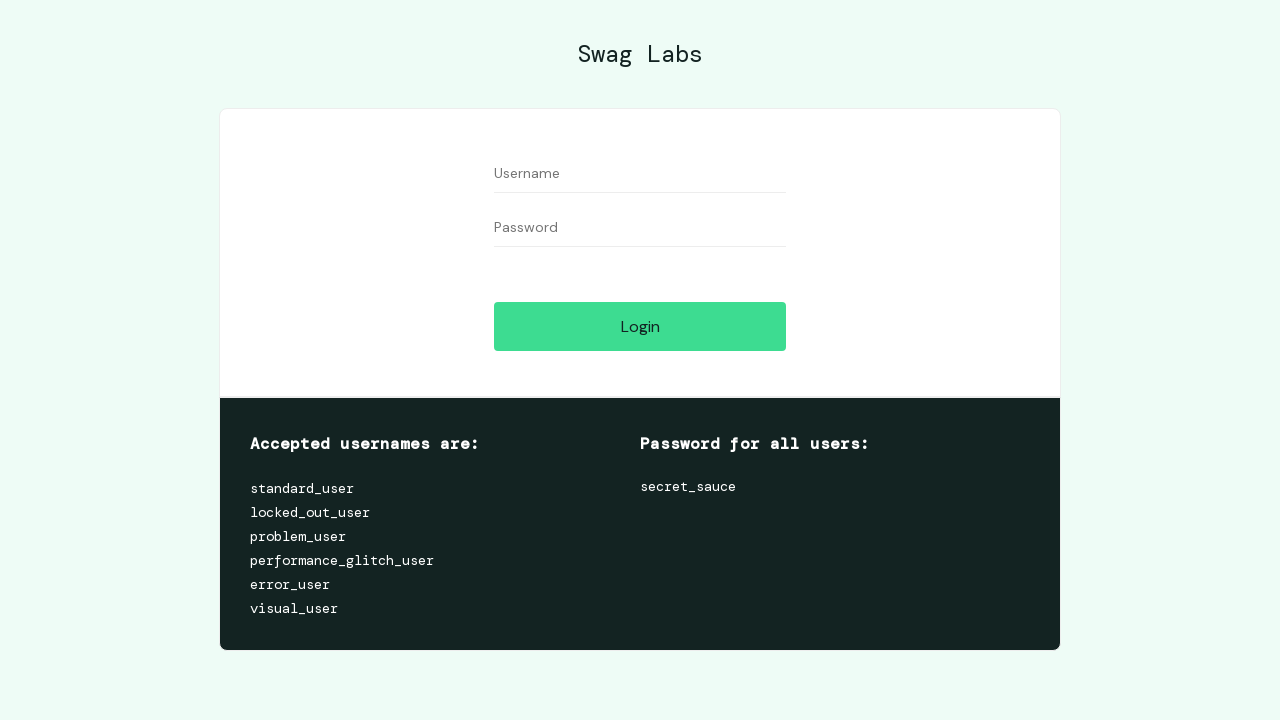

Navigated back to previous page (register.php)
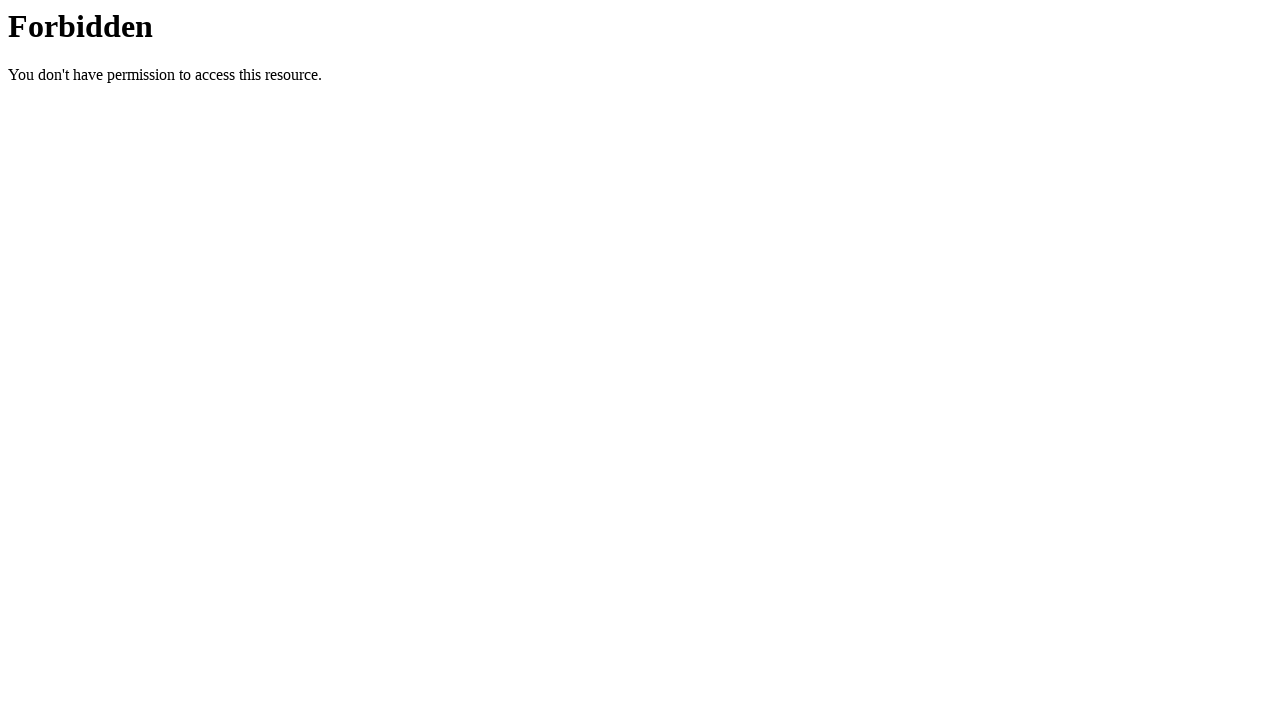

Navigated forward to saucedemo.com
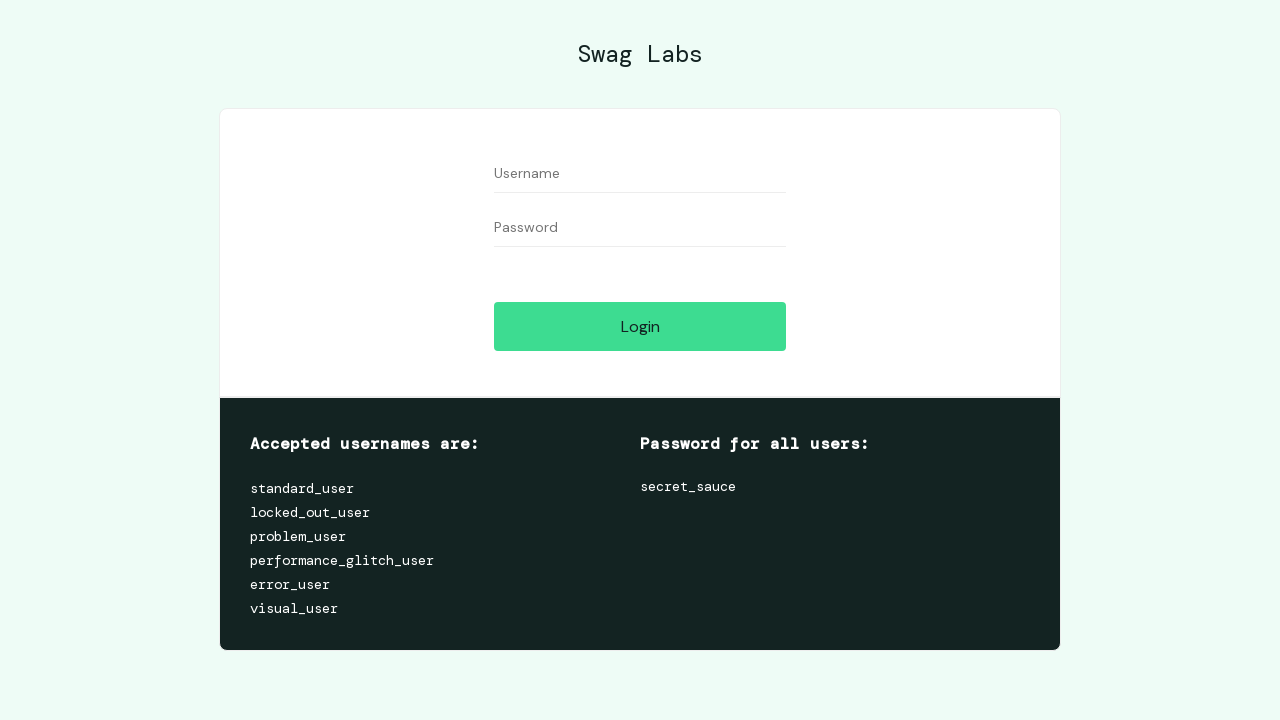

Refreshed the current page
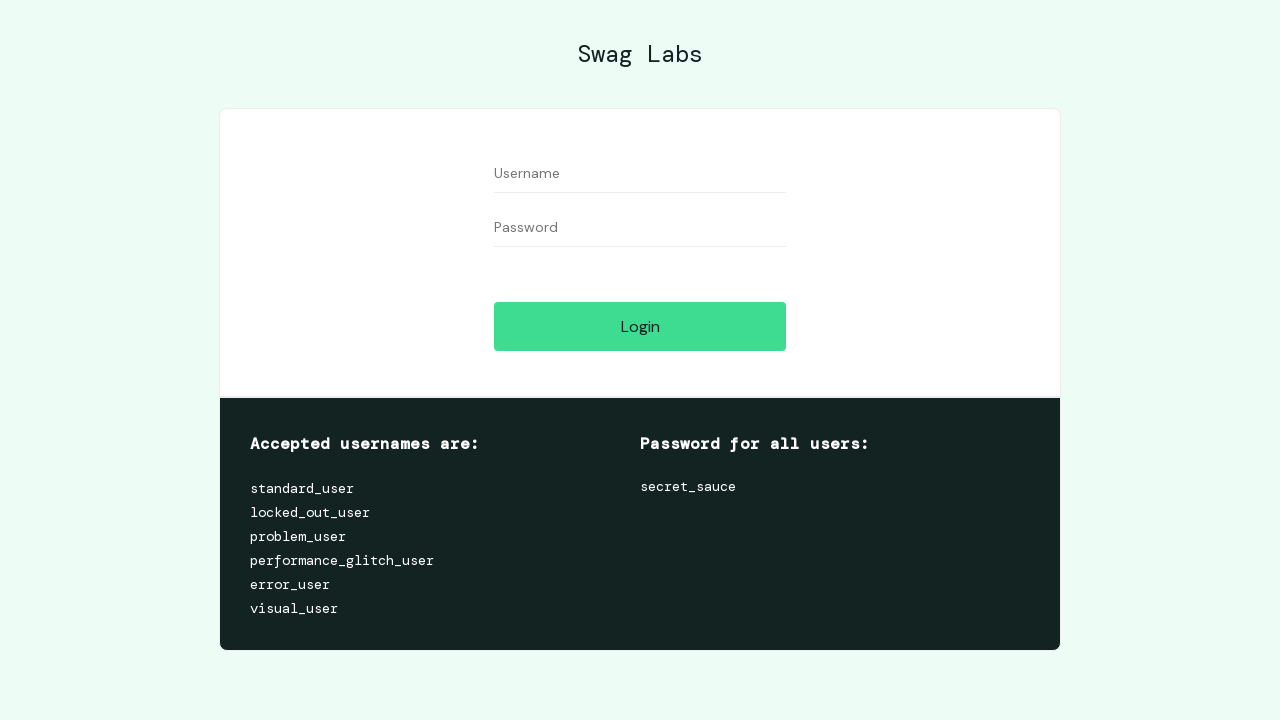

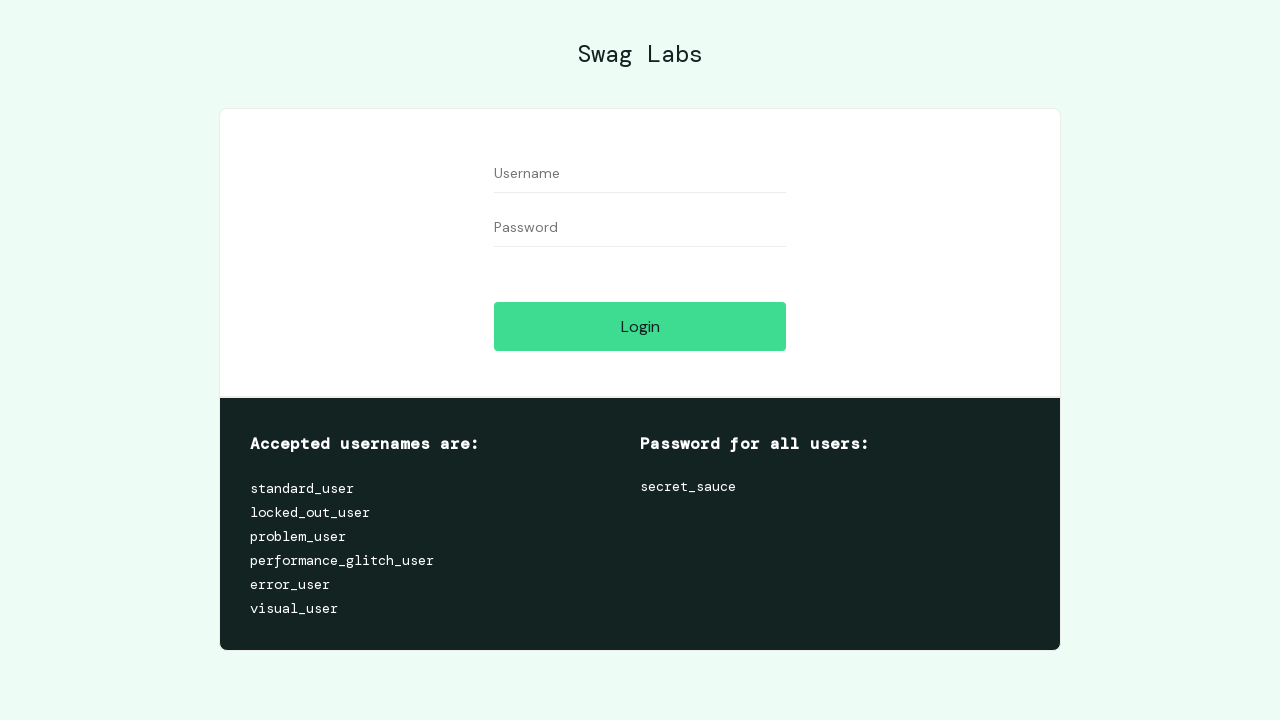